Tests selecting a media file by clicking start, opening the media dialog, and entering a YouTube URL

Starting URL: https://otranscribe.com/

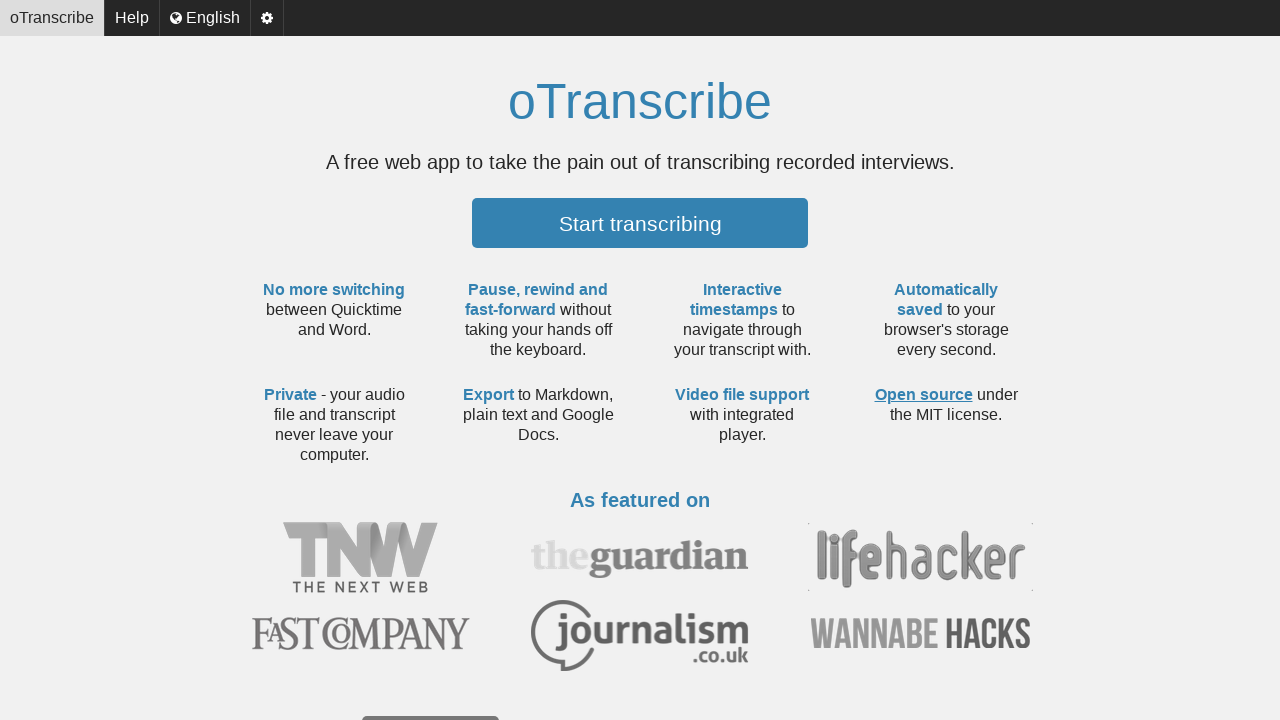

Clicked the start button at (640, 223) on xpath=//div[3]/div/div/span[2]
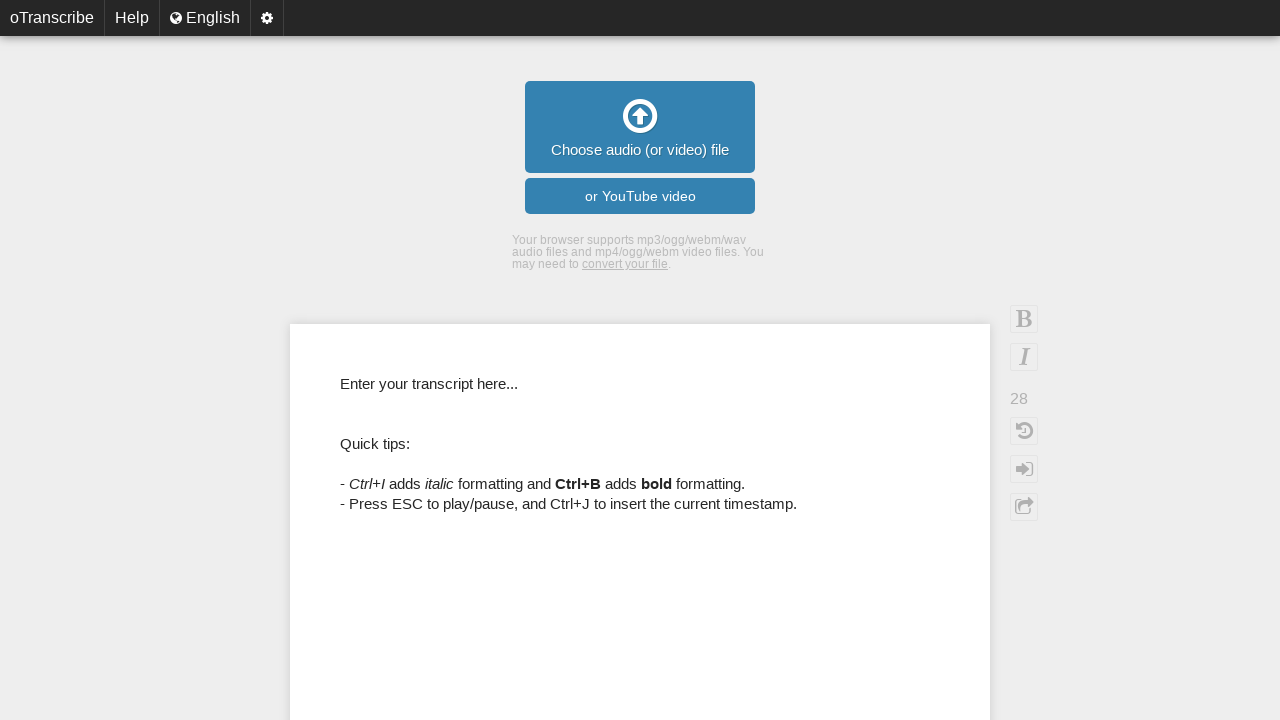

Clicked the button to open media selection dialog at (640, 196) on xpath=//div[4]/div/div/button
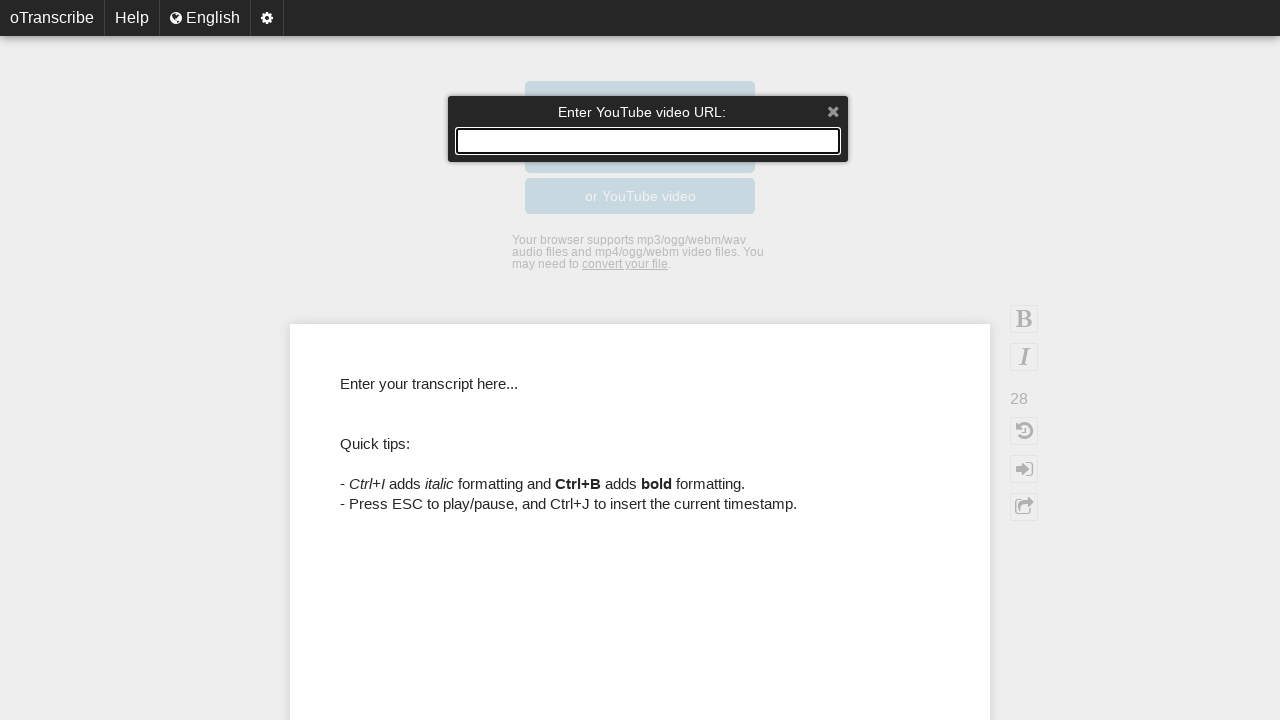

Entered YouTube URL in the media input field on (//input[@type='text'])[2]
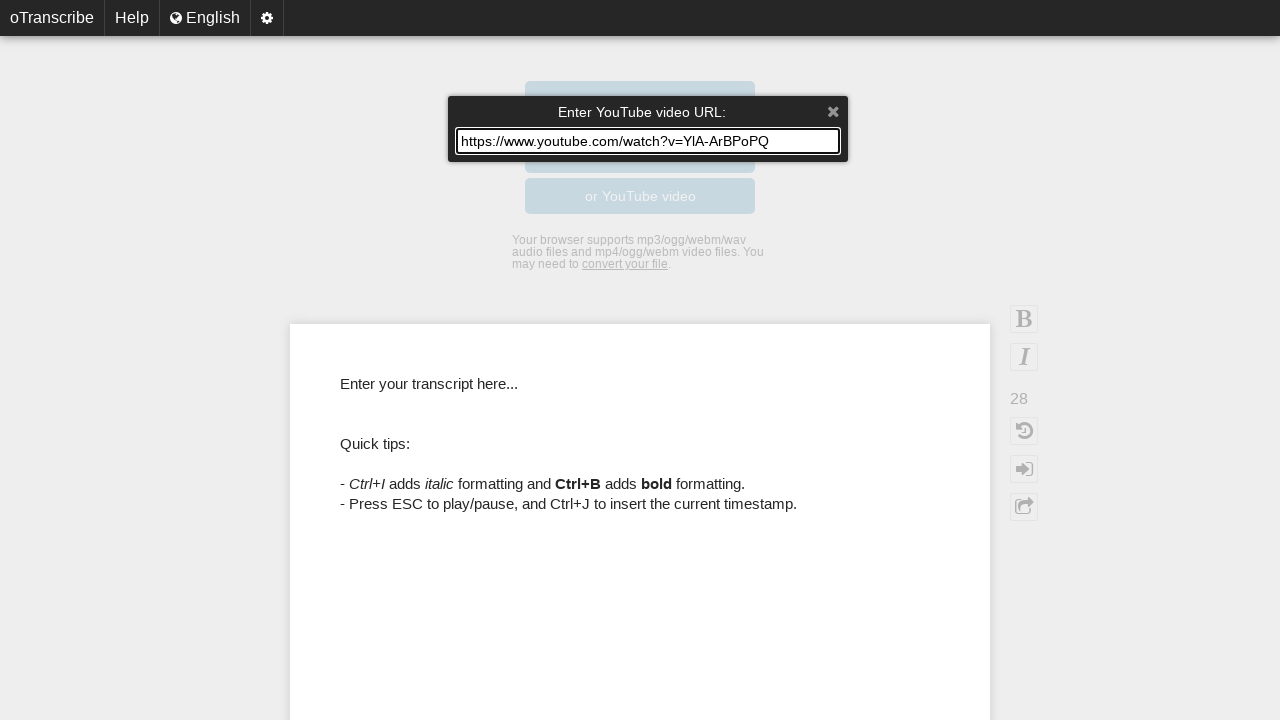

Pressed Enter to submit the YouTube URL on (//input[@type='text'])[2]
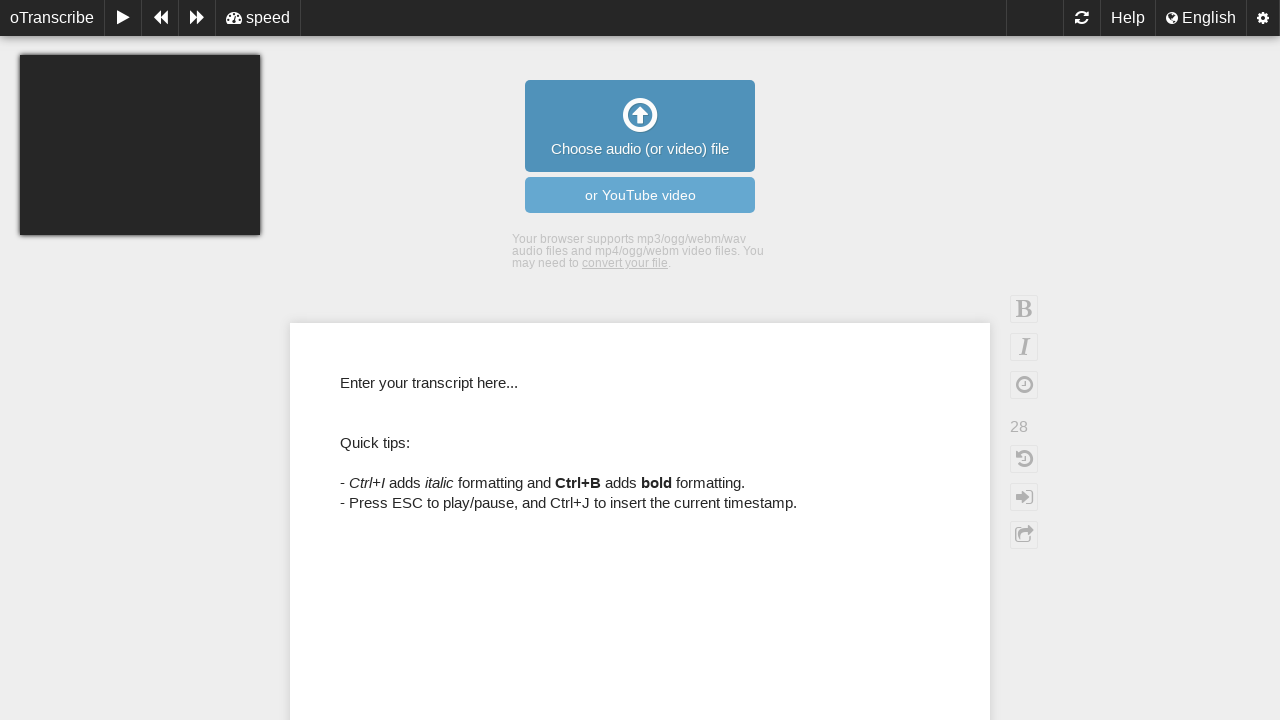

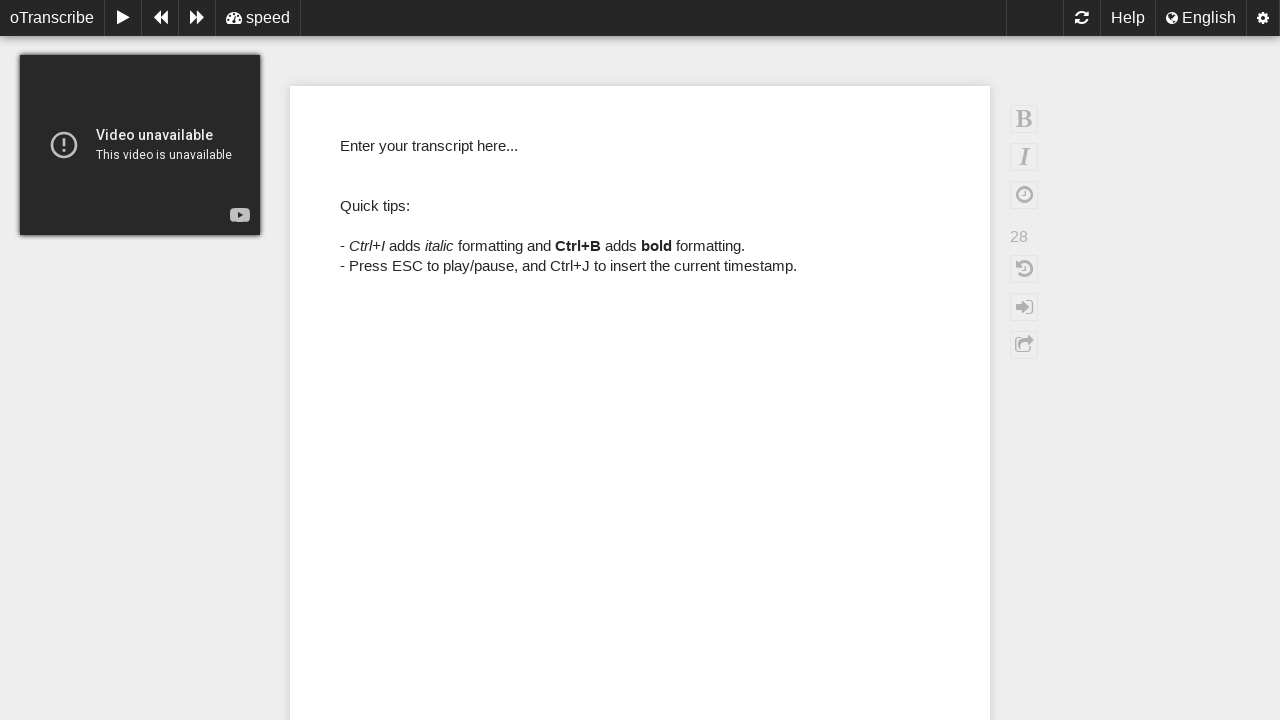